Tests JavaScript alert handling including normal alerts, confirmation dialogs, and prompt inputs

Starting URL: https://the-internet.herokuapp.com/javascript_alerts

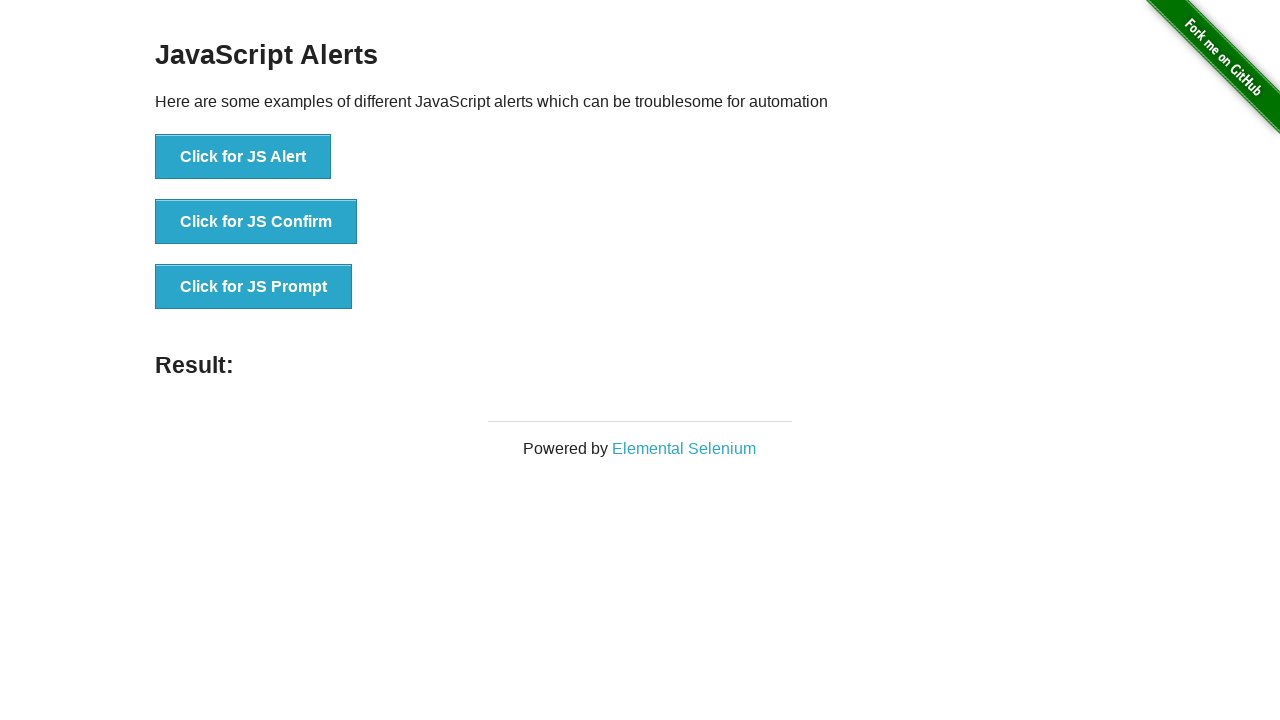

Clicked button to trigger normal alert at (243, 157) on xpath=//*[@id="content"]/div/ul/li[1]/button
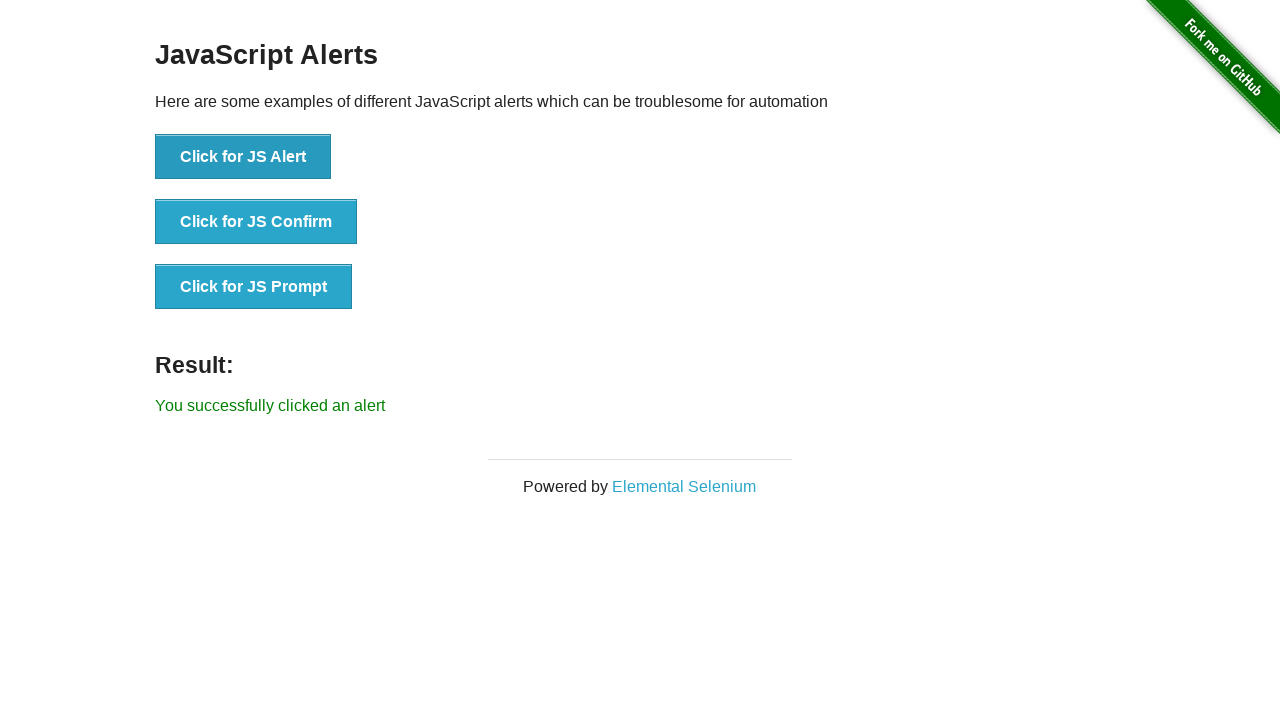

Accepted normal alert dialog
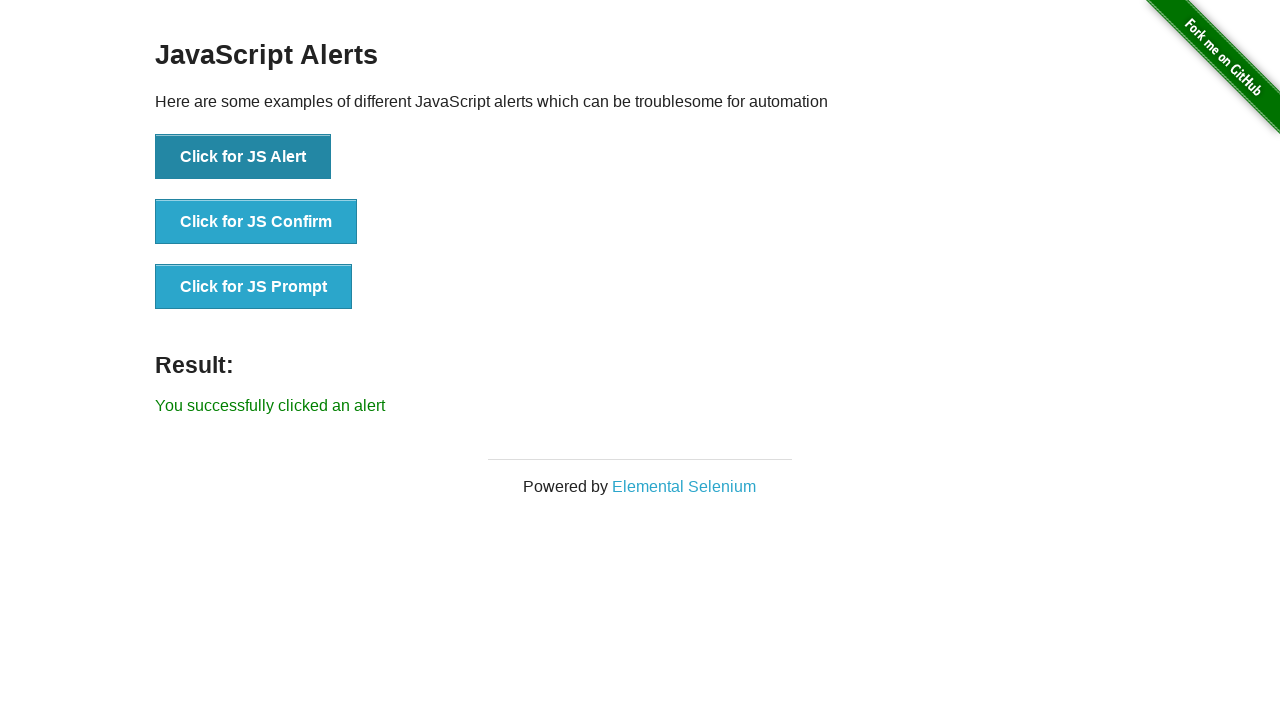

Clicked button to trigger confirmation dialog at (256, 222) on xpath=//*[@id="content"]/div/ul/li[2]/button
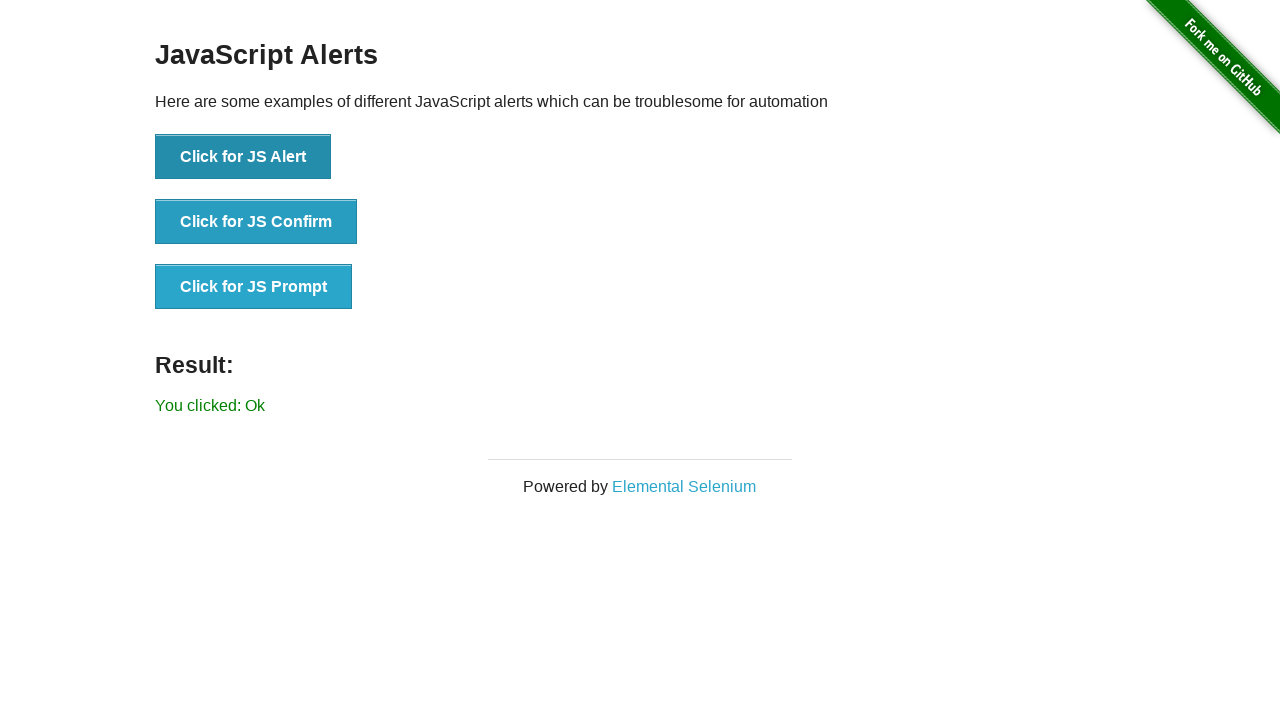

Dismissed confirmation dialog
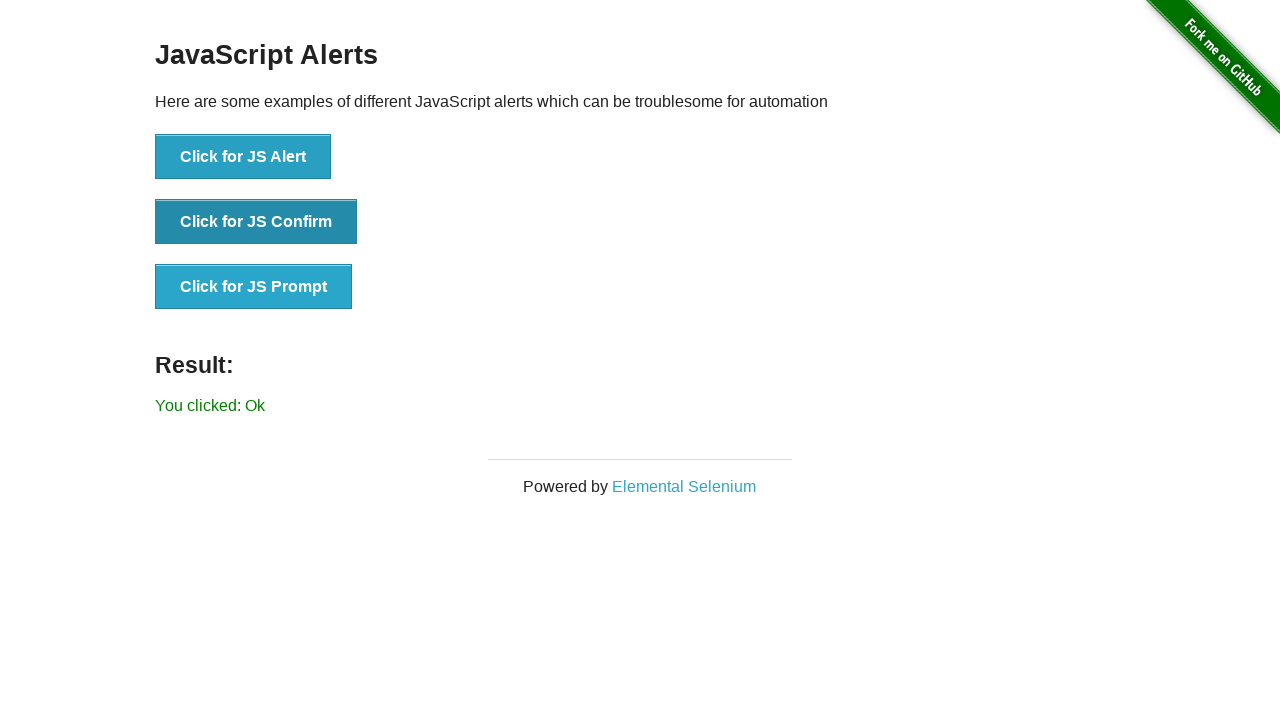

Clicked button to trigger prompt dialog at (254, 287) on xpath=//*[@id="content"]/div/ul/li[3]/button
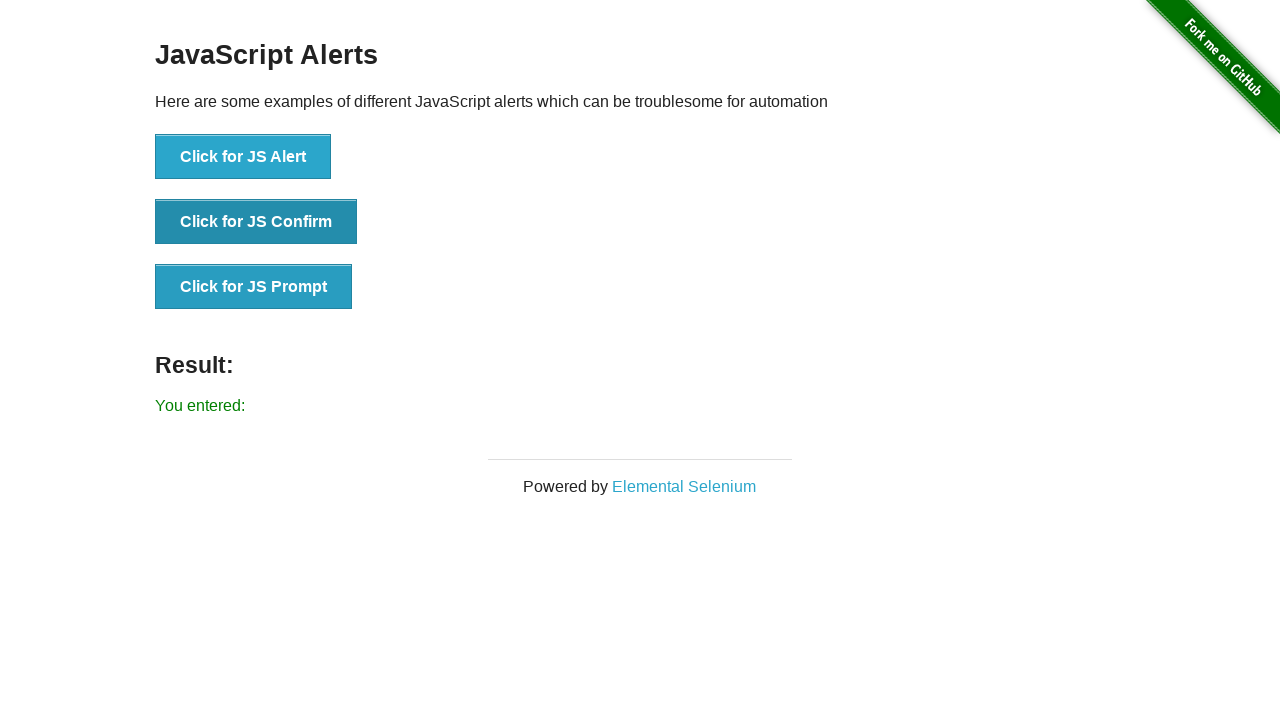

Accepted prompt dialog and entered 'Test Automation'
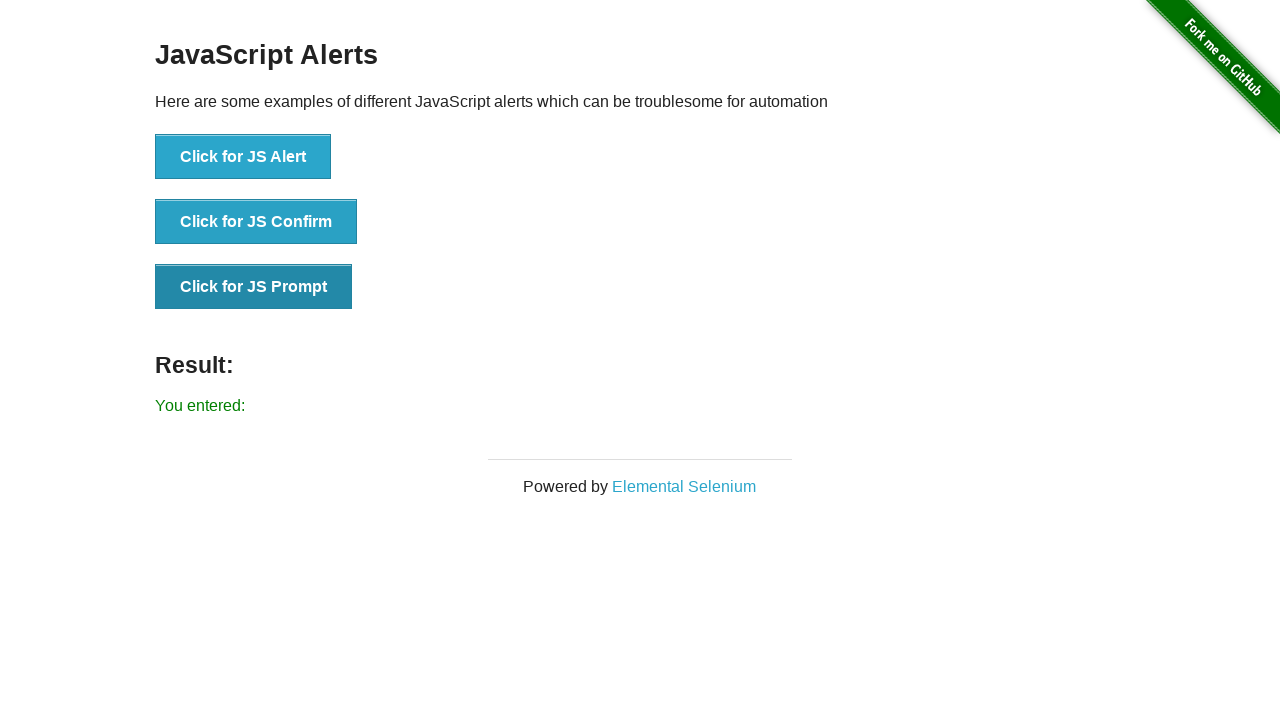

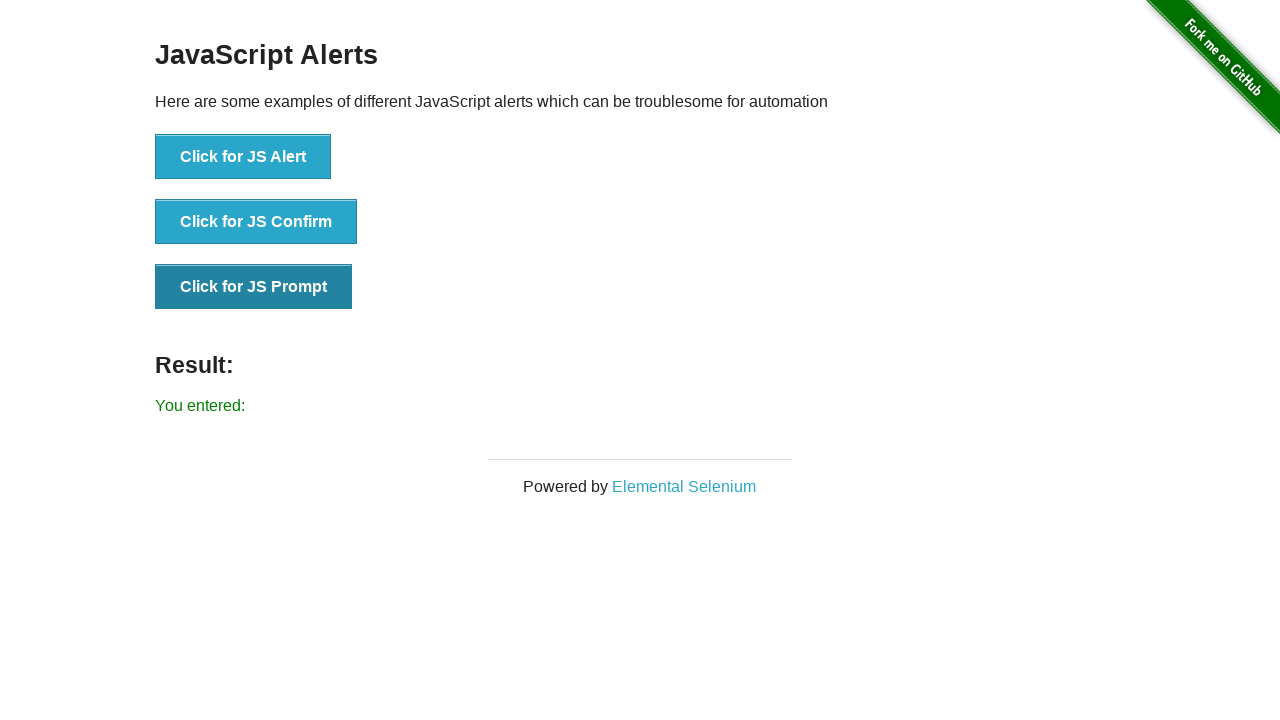